Tests typing a search query into an input field inside a shadow DOM on the Books PWA demo site.

Starting URL: https://books-pwakit.appspot.com/

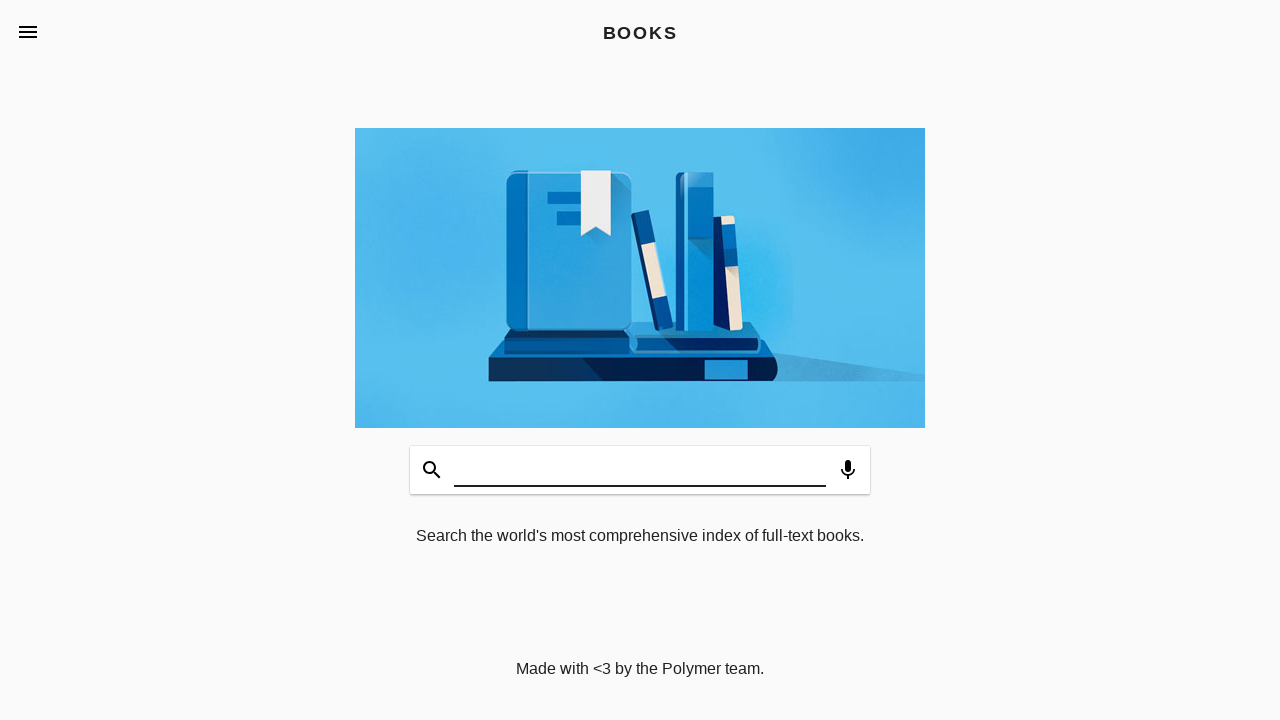

Located shadow host element with apptitle='BOOKS'
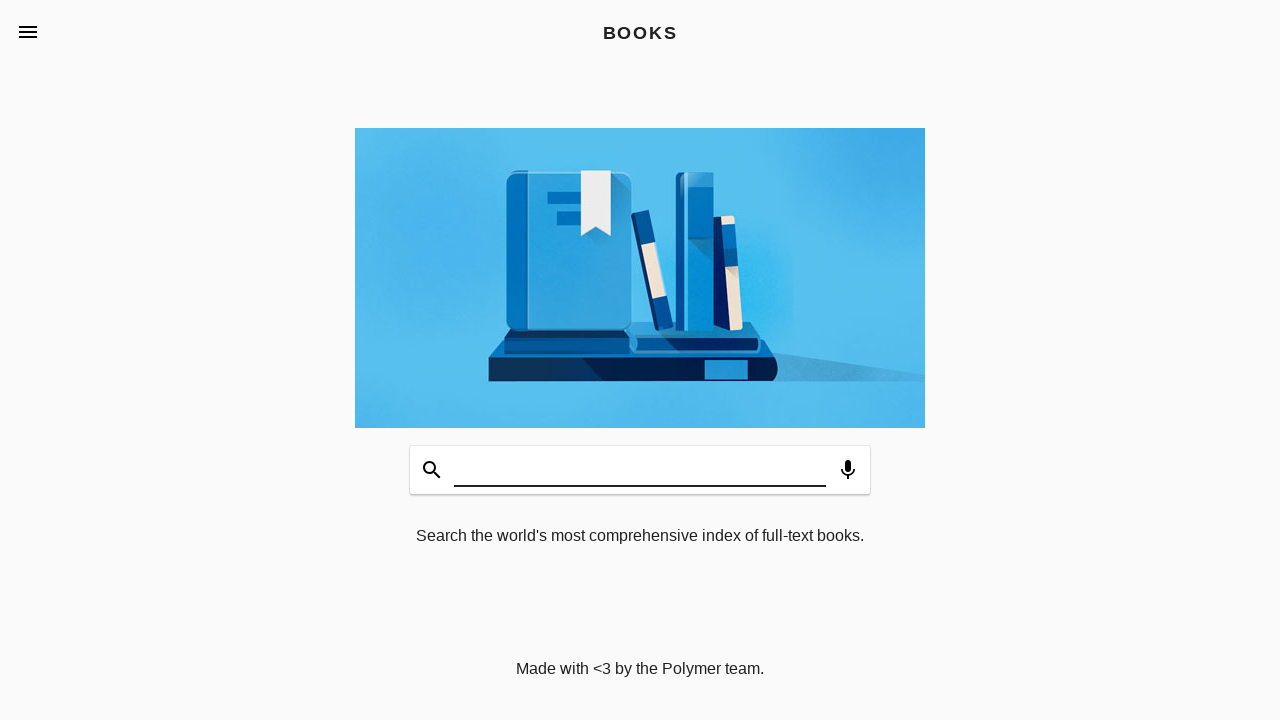

Typed 'Selenium' into search input field inside shadow DOM on [apptitle='BOOKS'] >> #input
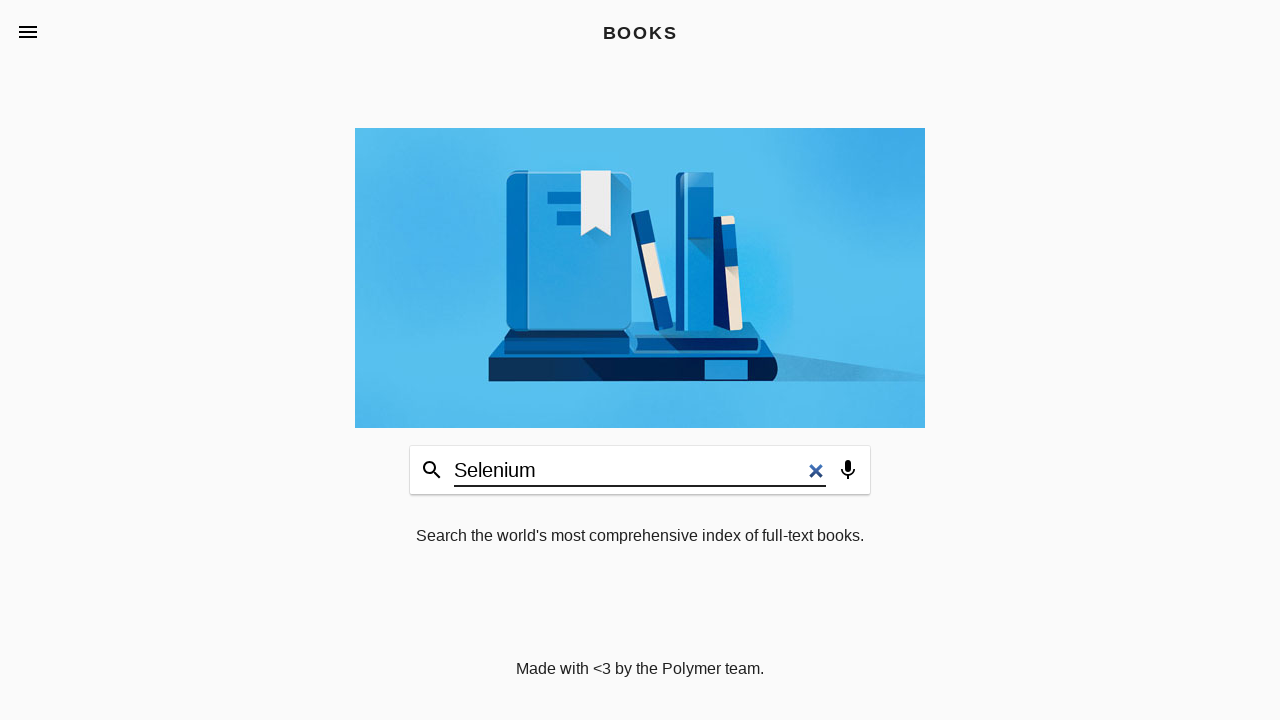

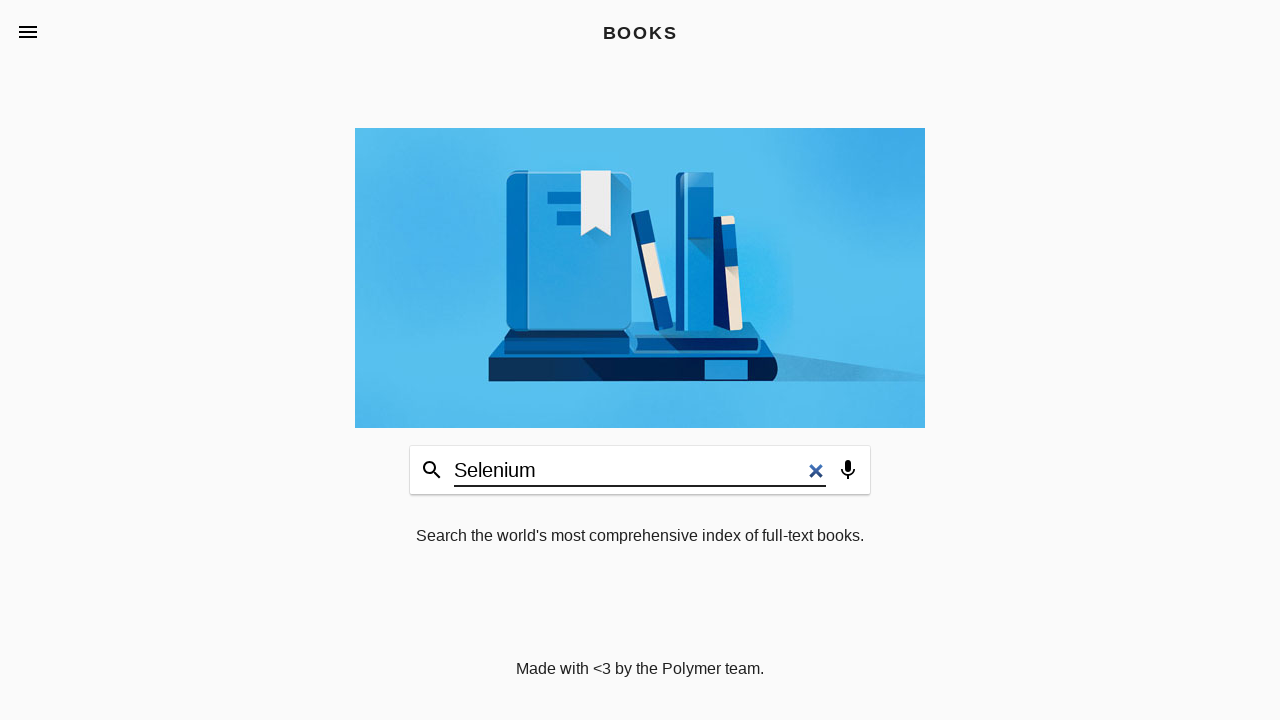